Tests radio button selection functionality by checking the initial state and verifying state change after clicking

Starting URL: https://www.letskodeit.com/practice

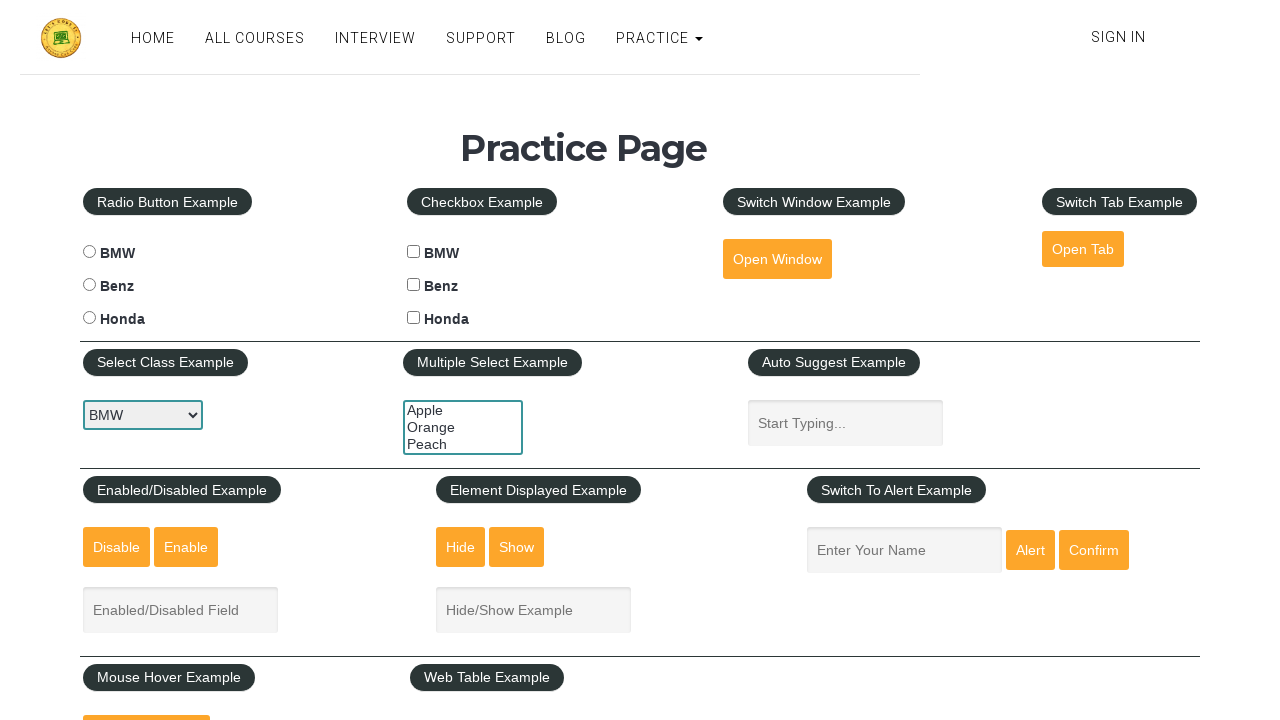

Navigated to practice page
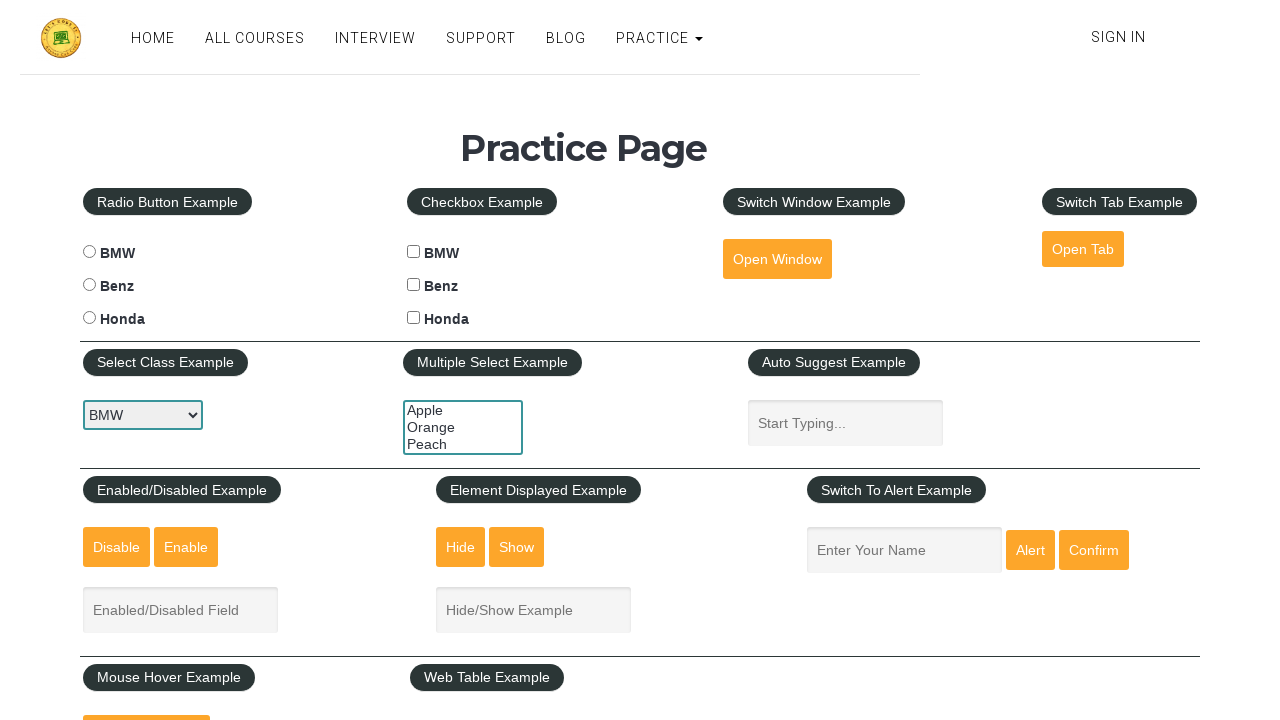

Clicked BMW radio button at (89, 252) on #bmwradio
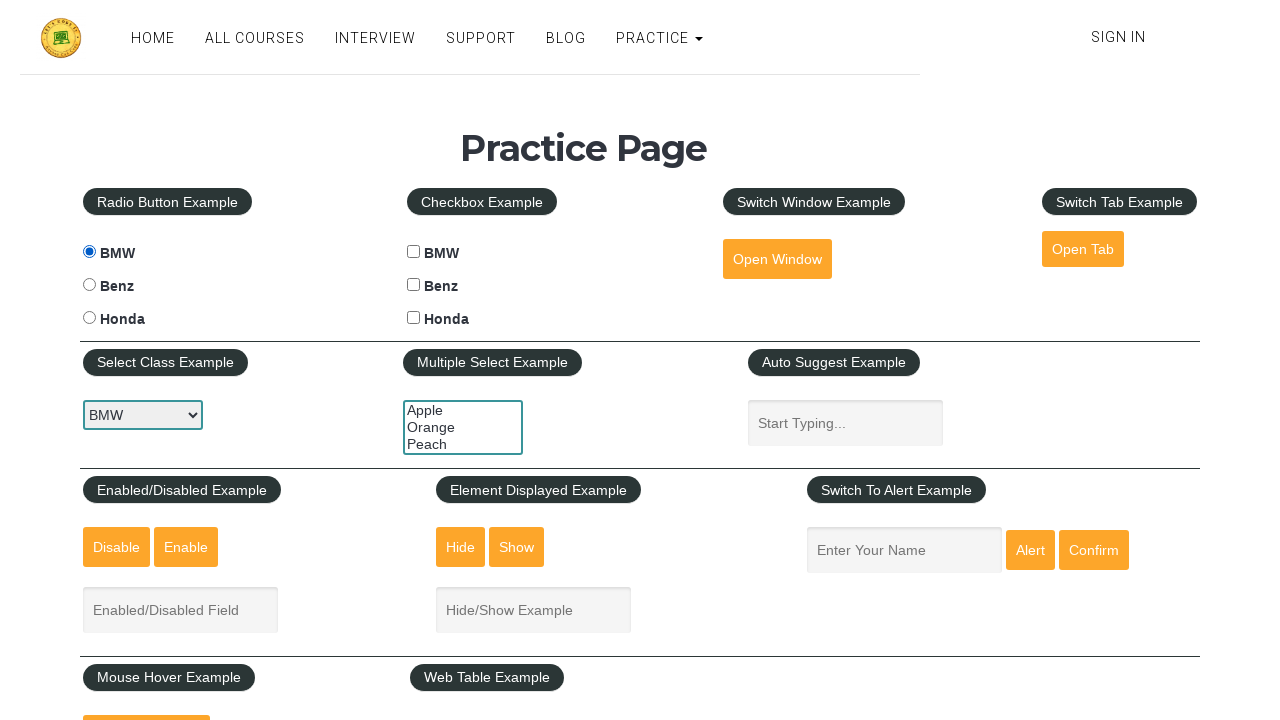

Verified BMW radio button is selected
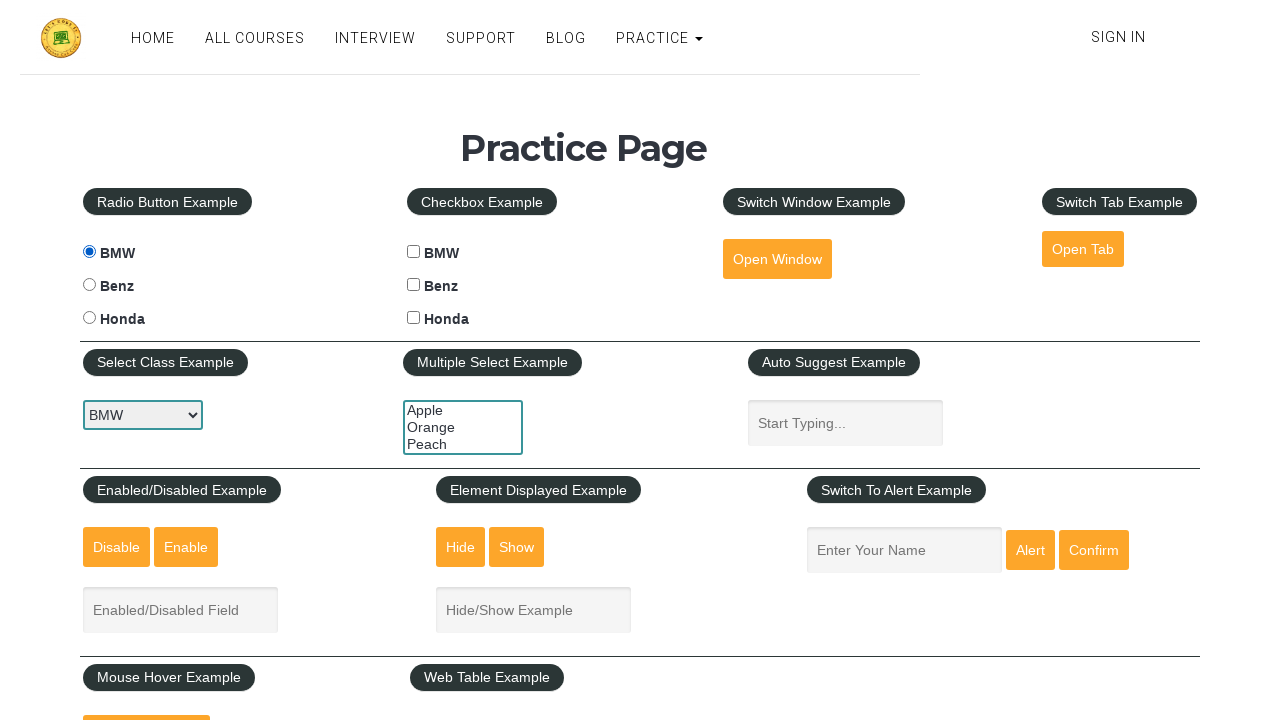

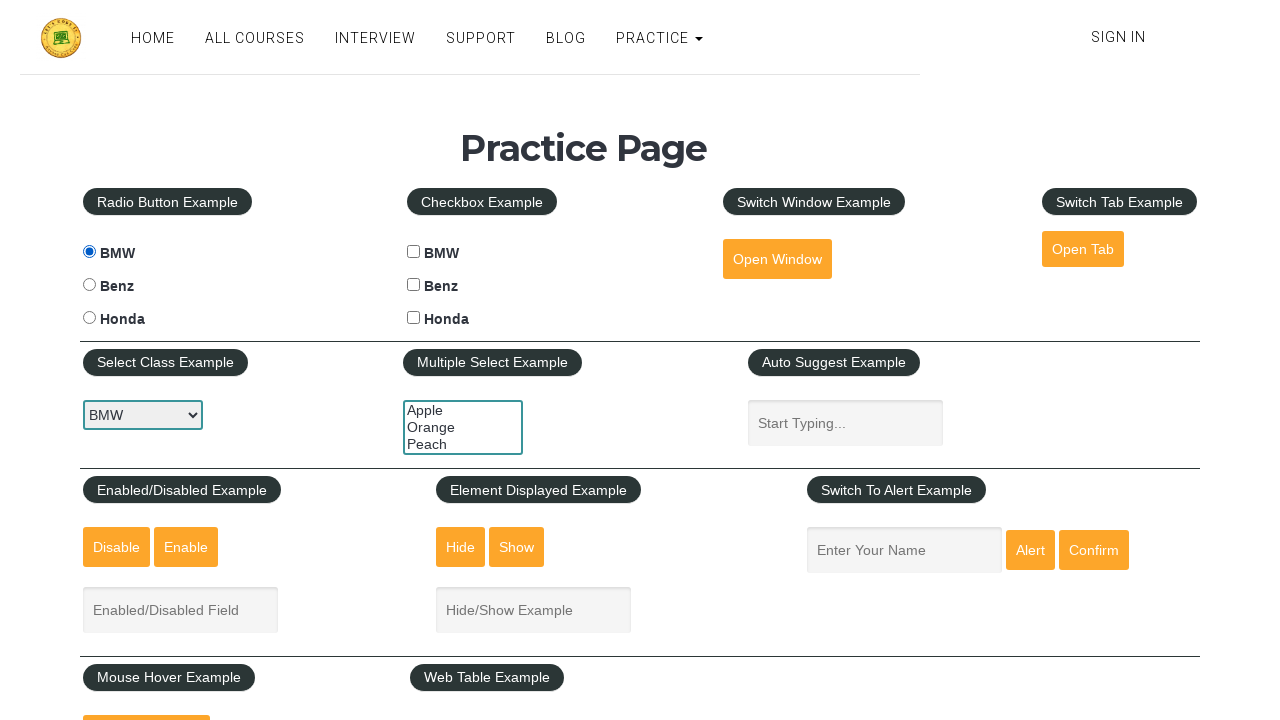